Navigates to a test page and counts the number of iframe elements

Starting URL: https://the-internet.herokuapp.com/iframe

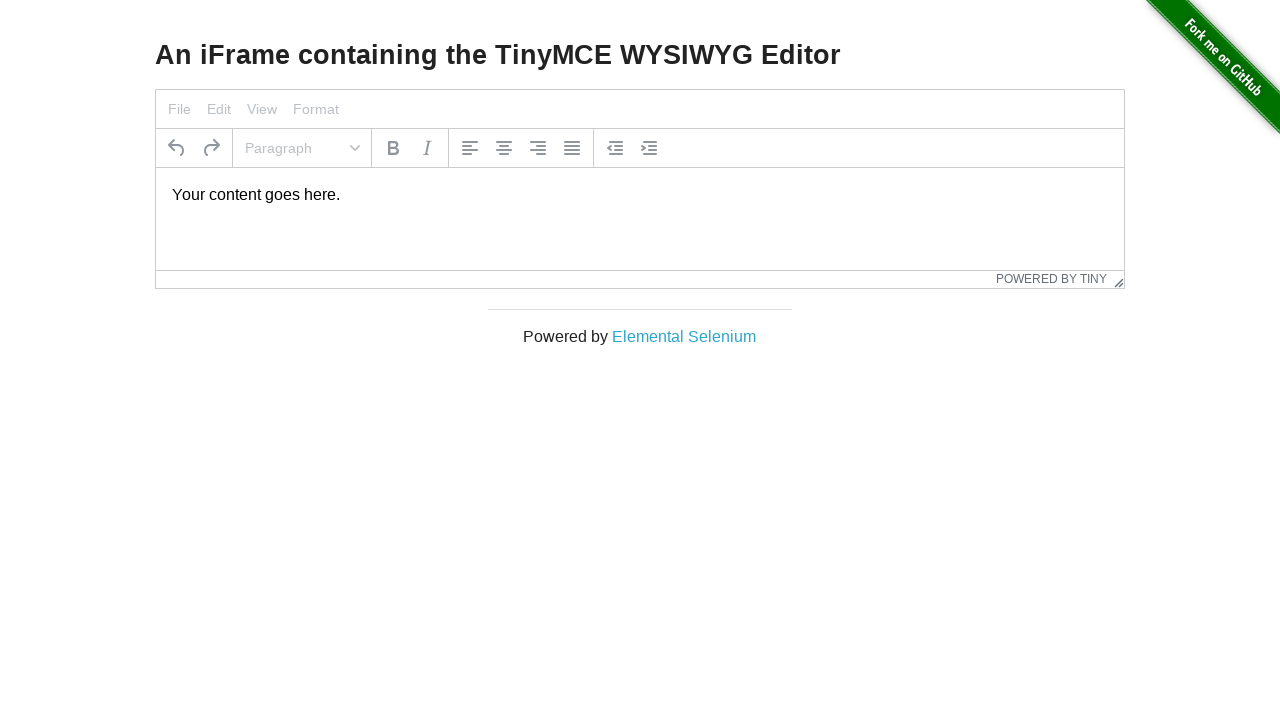

Navigated to iframe test page at https://the-internet.herokuapp.com/iframe
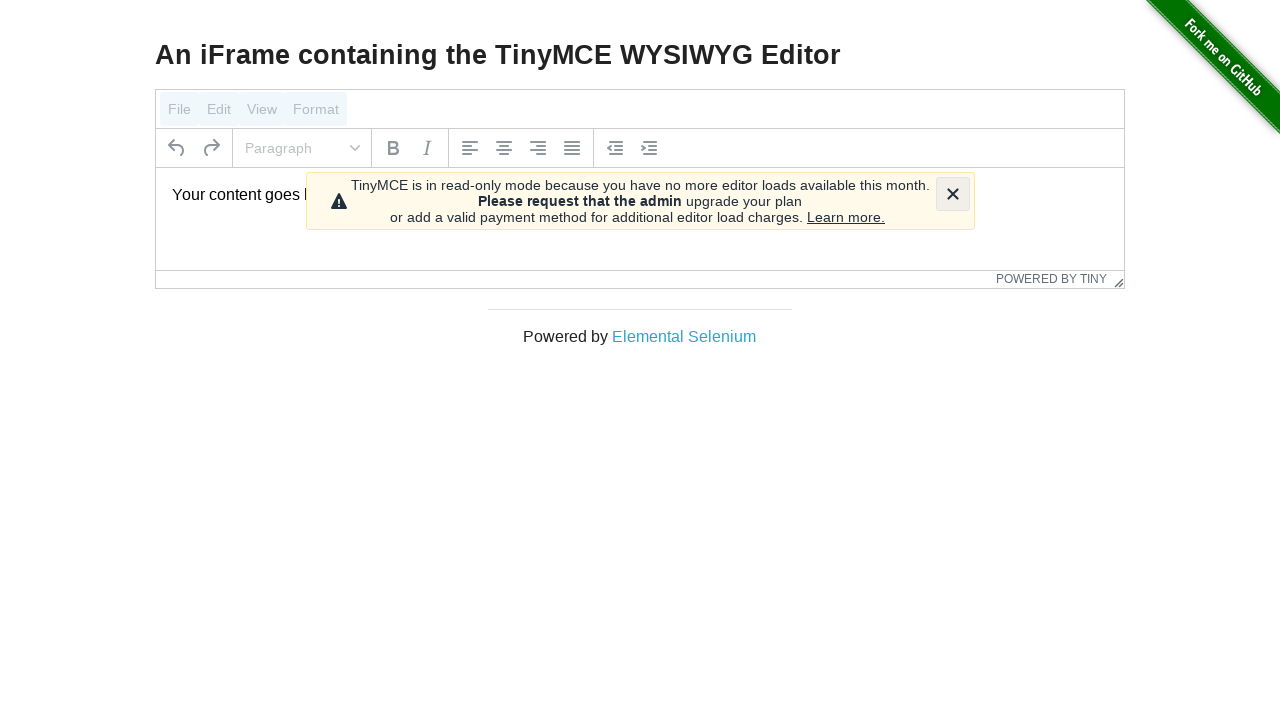

Located all iframe elements on the page
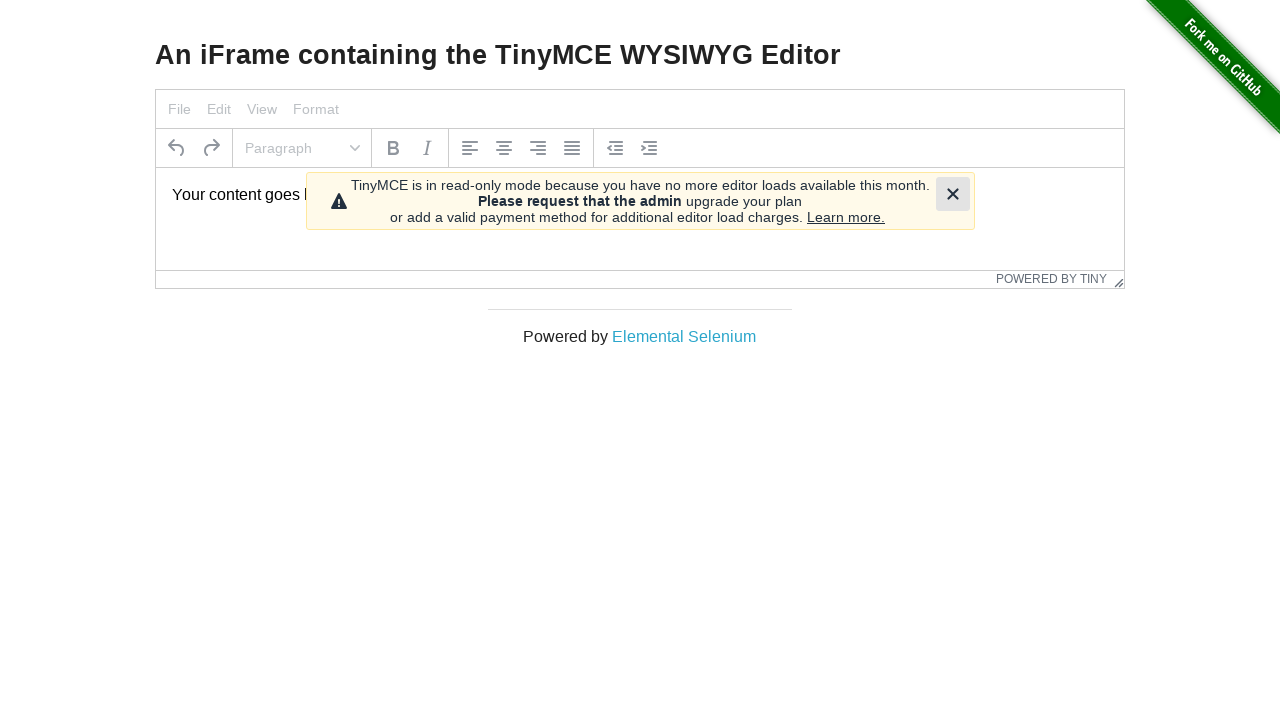

Counted and printed number of iframes: 1
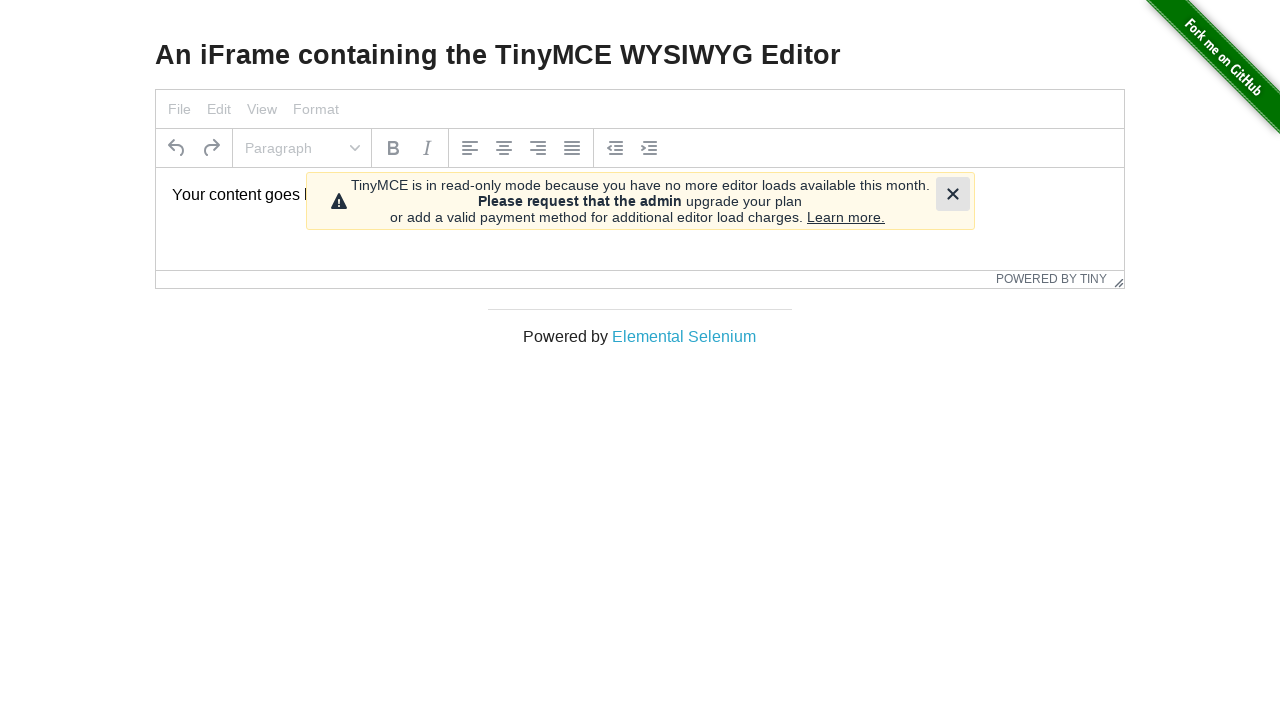

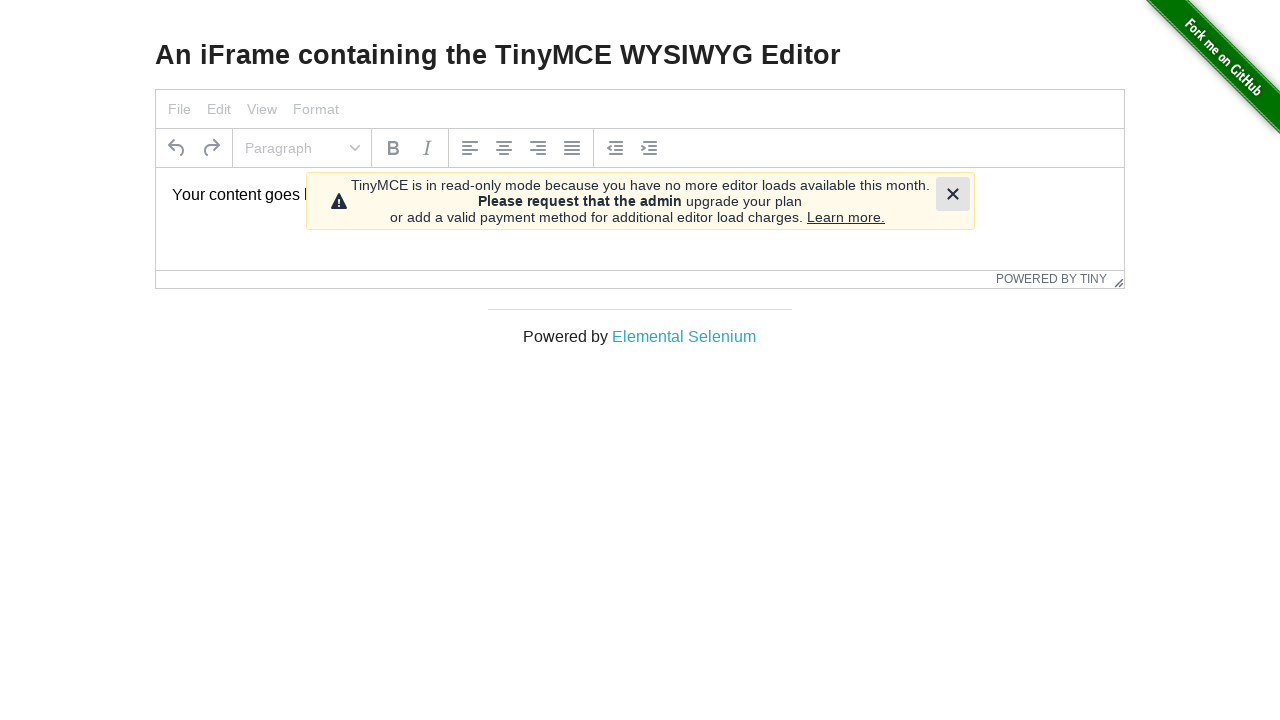